Tests a dummy travel website form by filling in "from city" and "destination city" fields with Mumbai and Cochin respectively

Starting URL: https://automationbysqatools.blogspot.com/2021/05/dummy-website.html

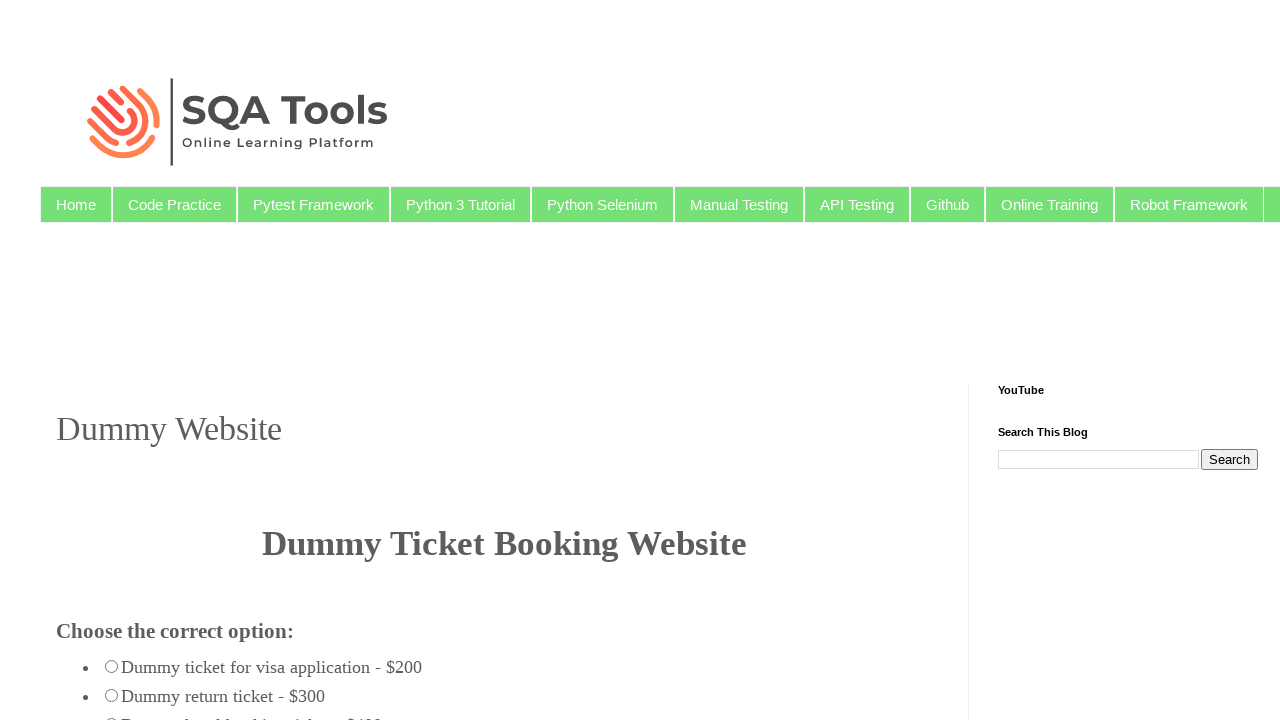

Filled 'from city' field with 'Mumbai' on #fromcity
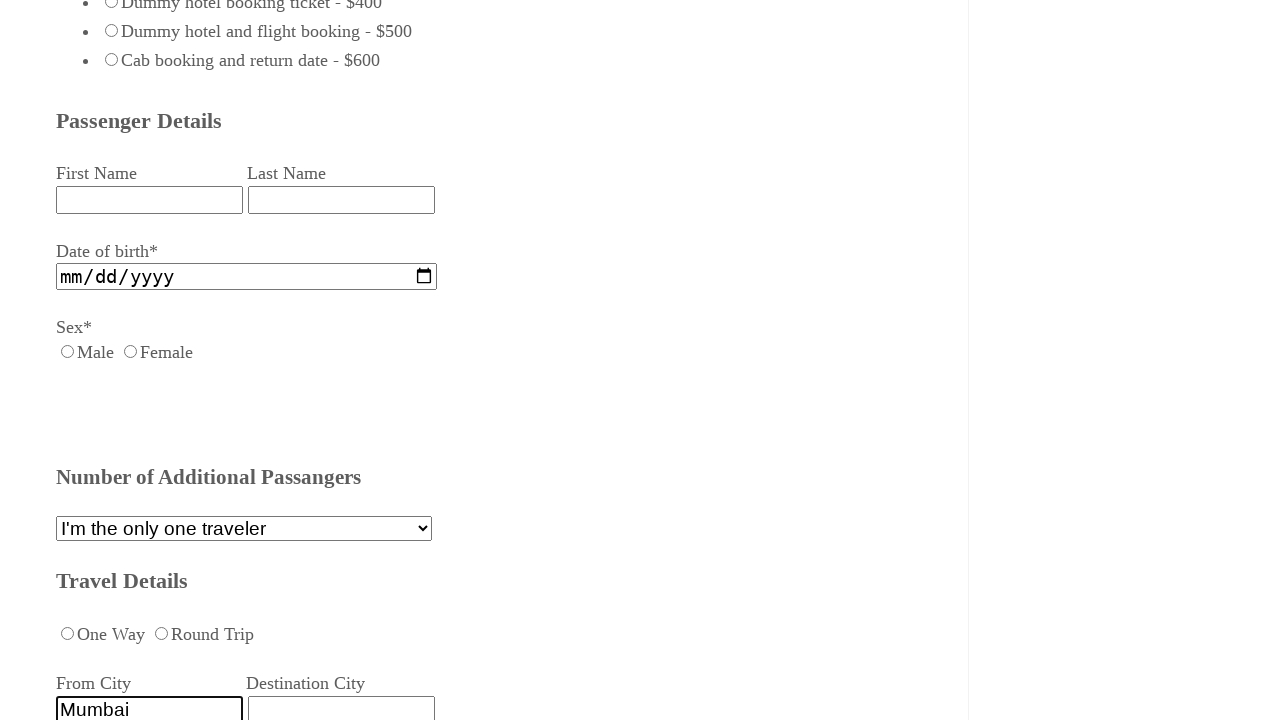

Filled 'destination city' field with 'Cochin' on div>input#destcity
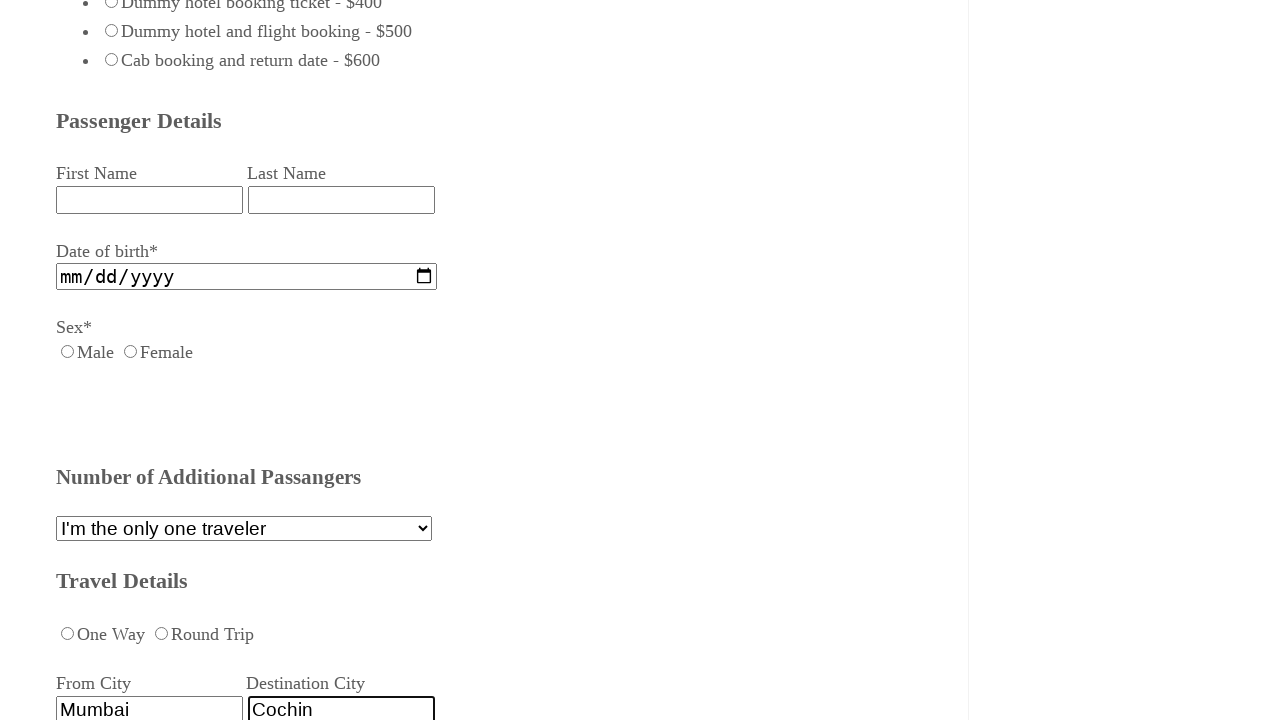

Waited 1 second for form inputs to be processed
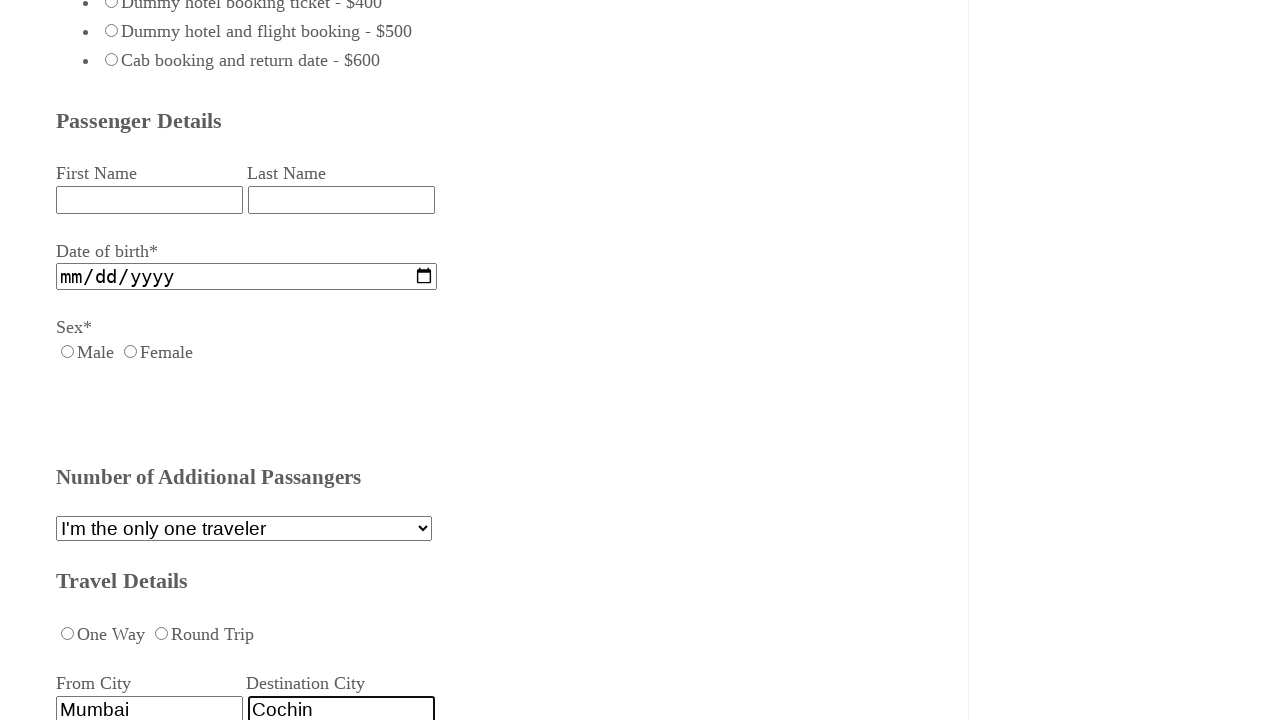

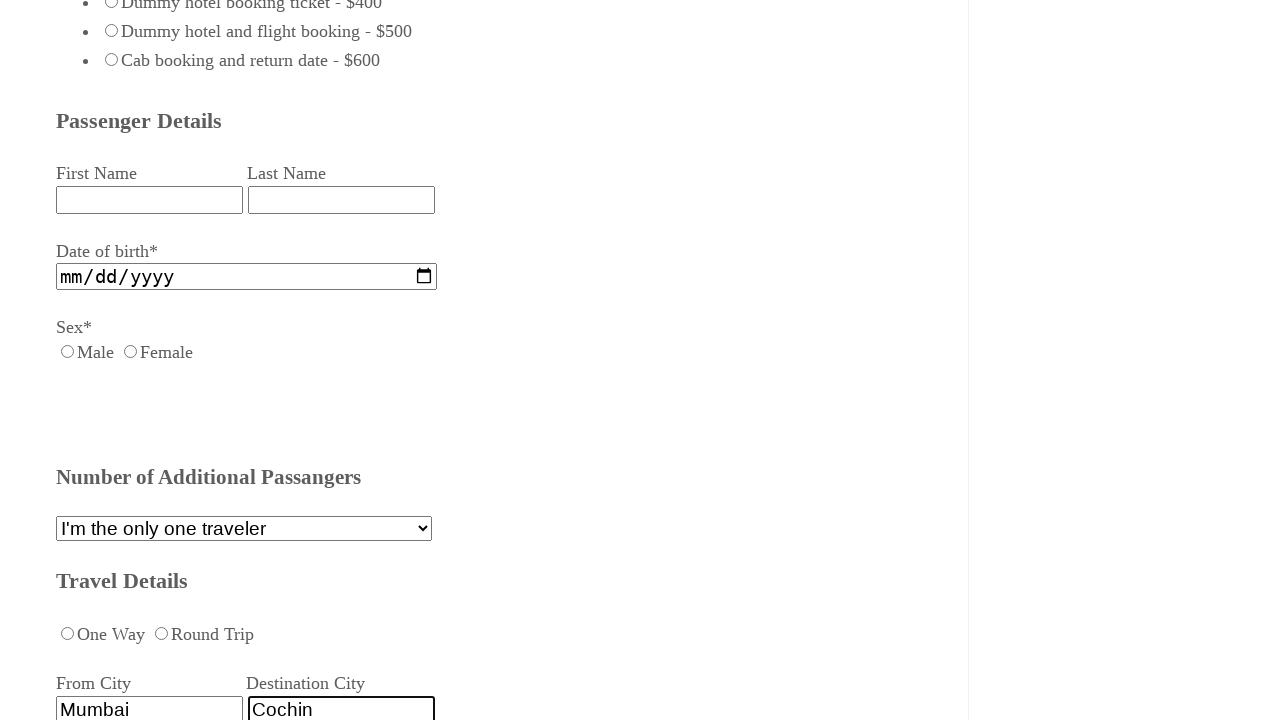